Tests viewing role listings as an HR user by clicking the HR tab to switch to HR view.

Starting URL: https://git-action-testing-files.vercel.app/

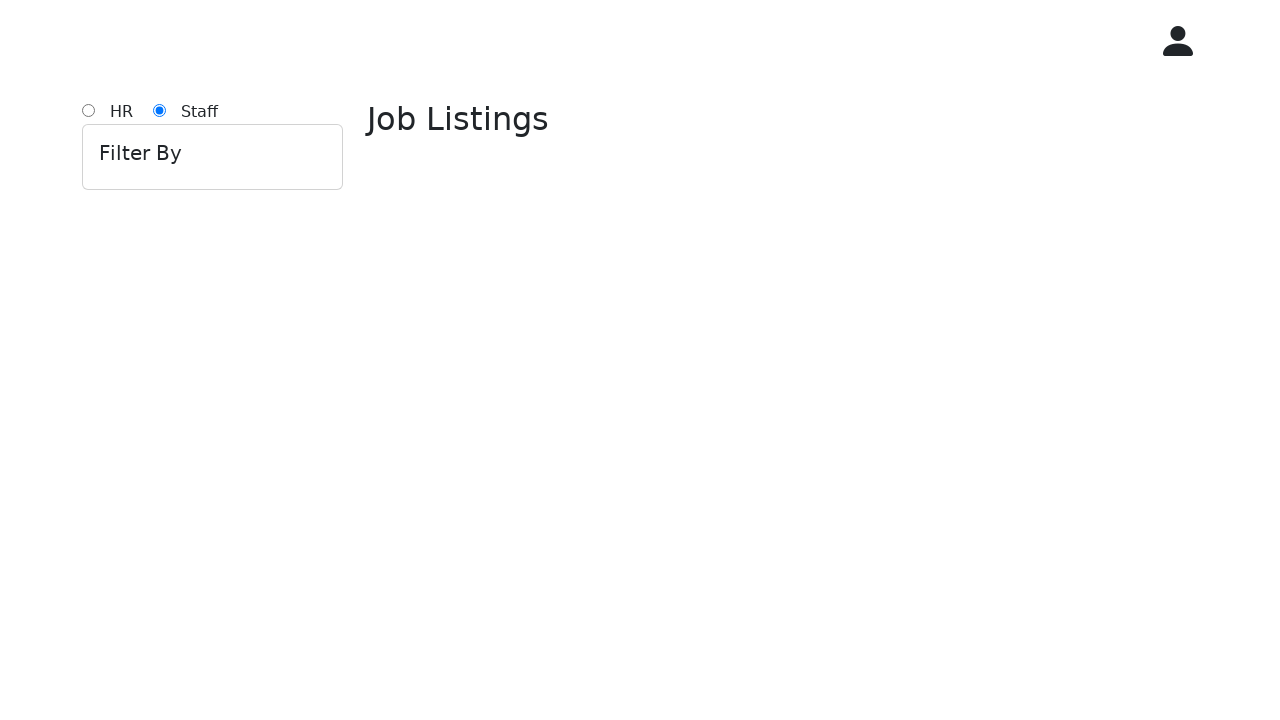

Clicked HR tab to switch to HR view at (88, 110) on #hr
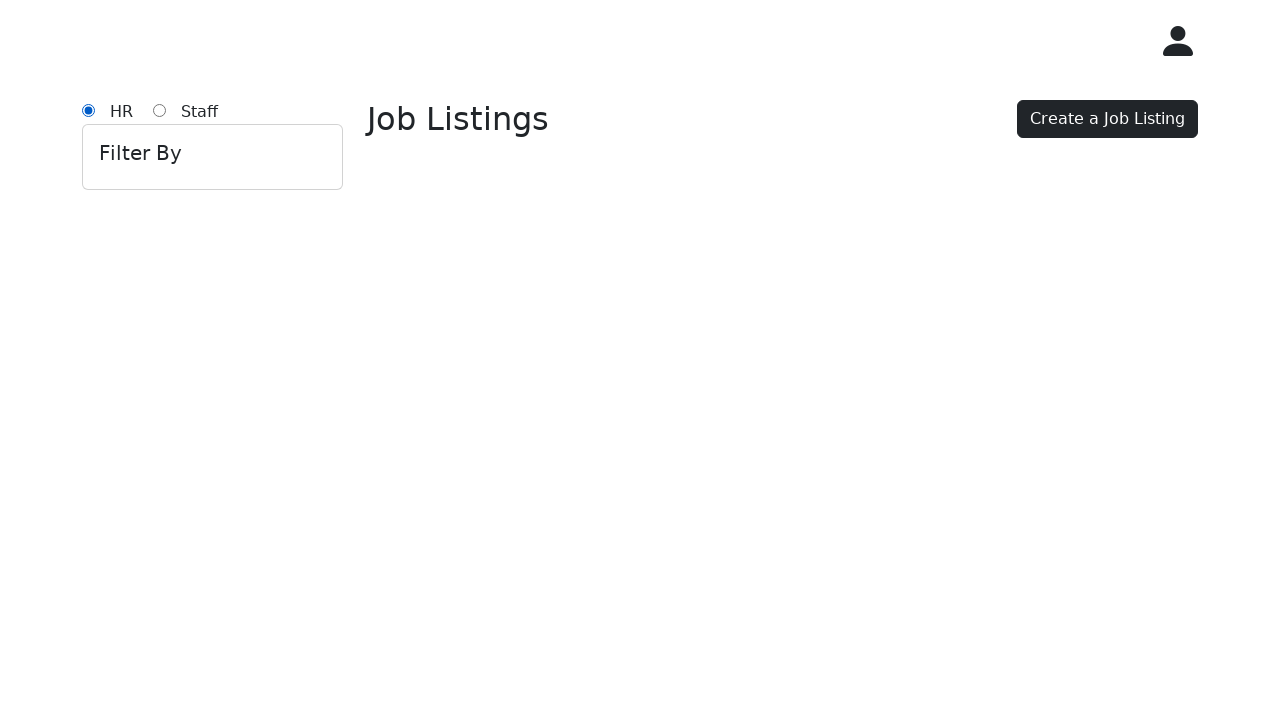

Waited for HR view page to update
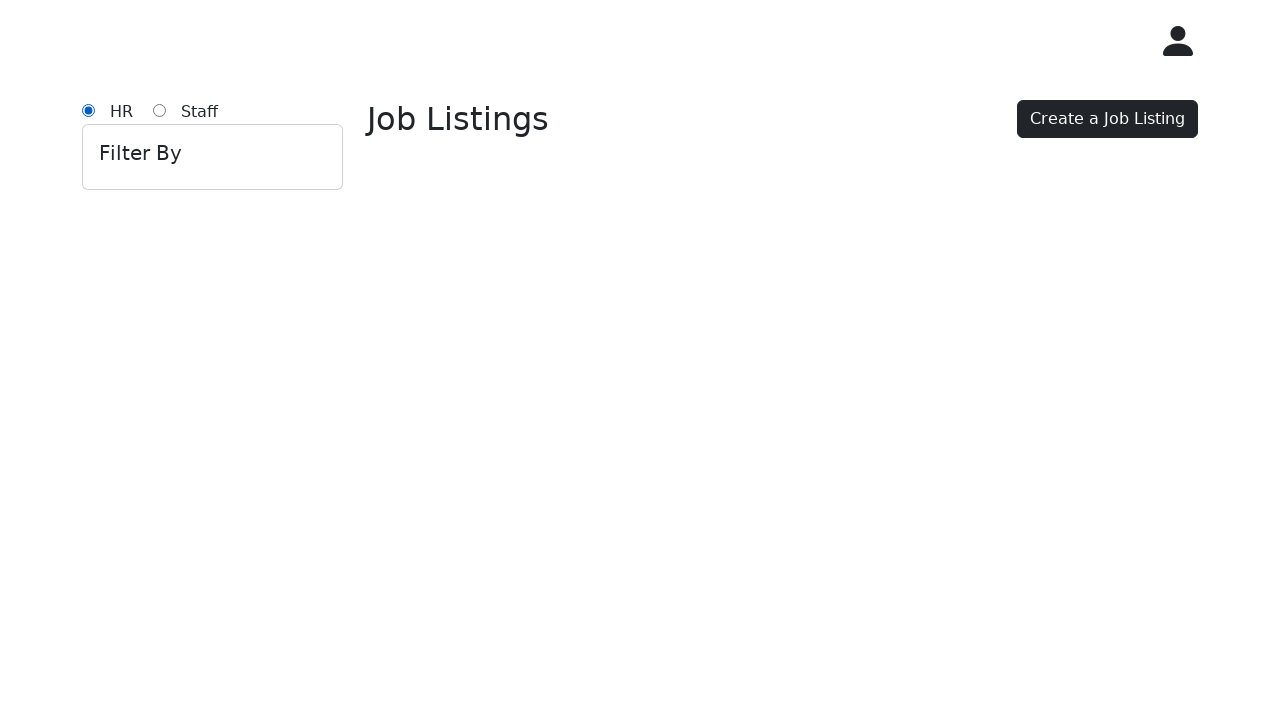

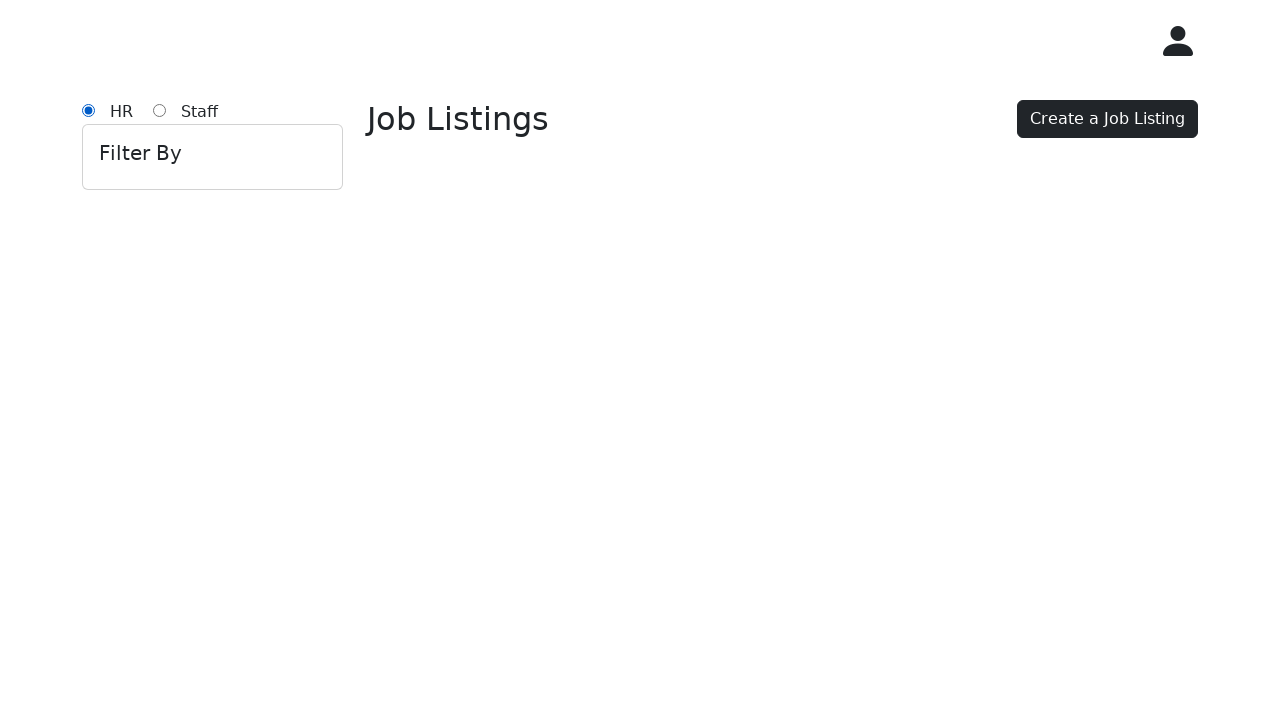